Tests single select dropdown functionality by selecting options using different methods (by index, value, and visible text)

Starting URL: http://omayo.blogspot.com/

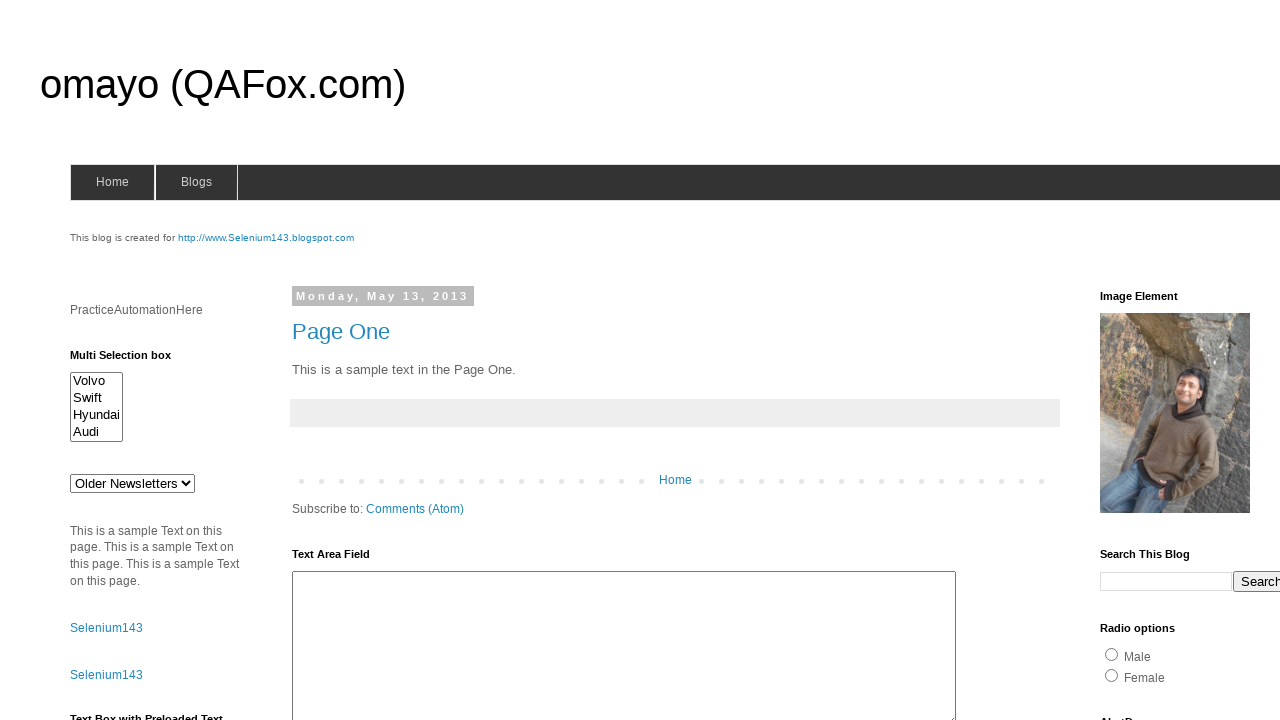

Located single select dropdown element with id 'drop1'
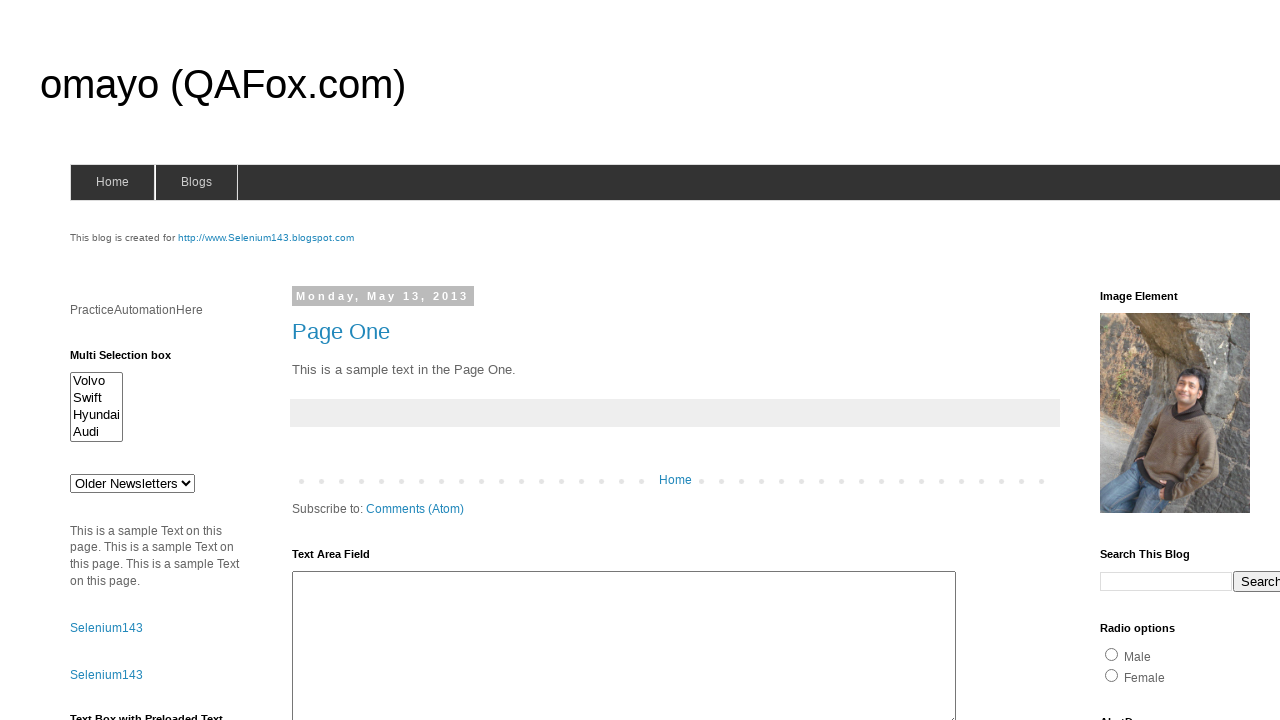

Selected dropdown option by index 4 on select#drop1
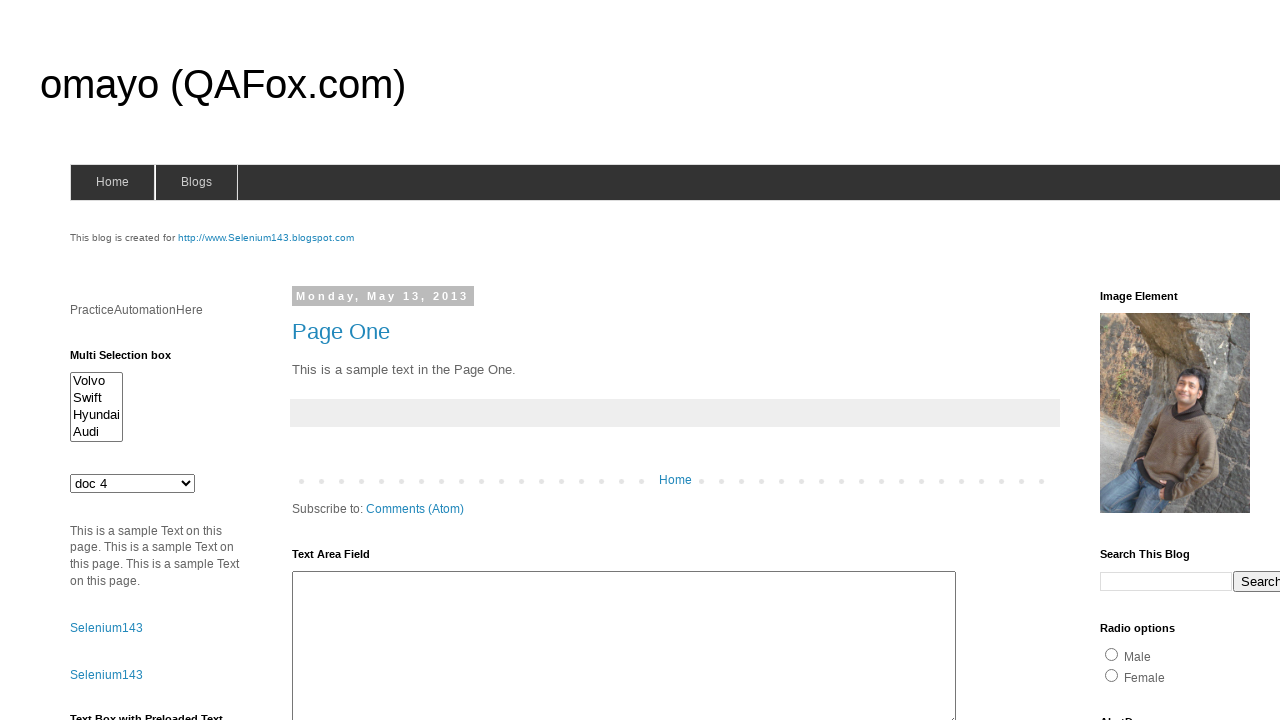

Selected dropdown option by value 'mno' on select#drop1
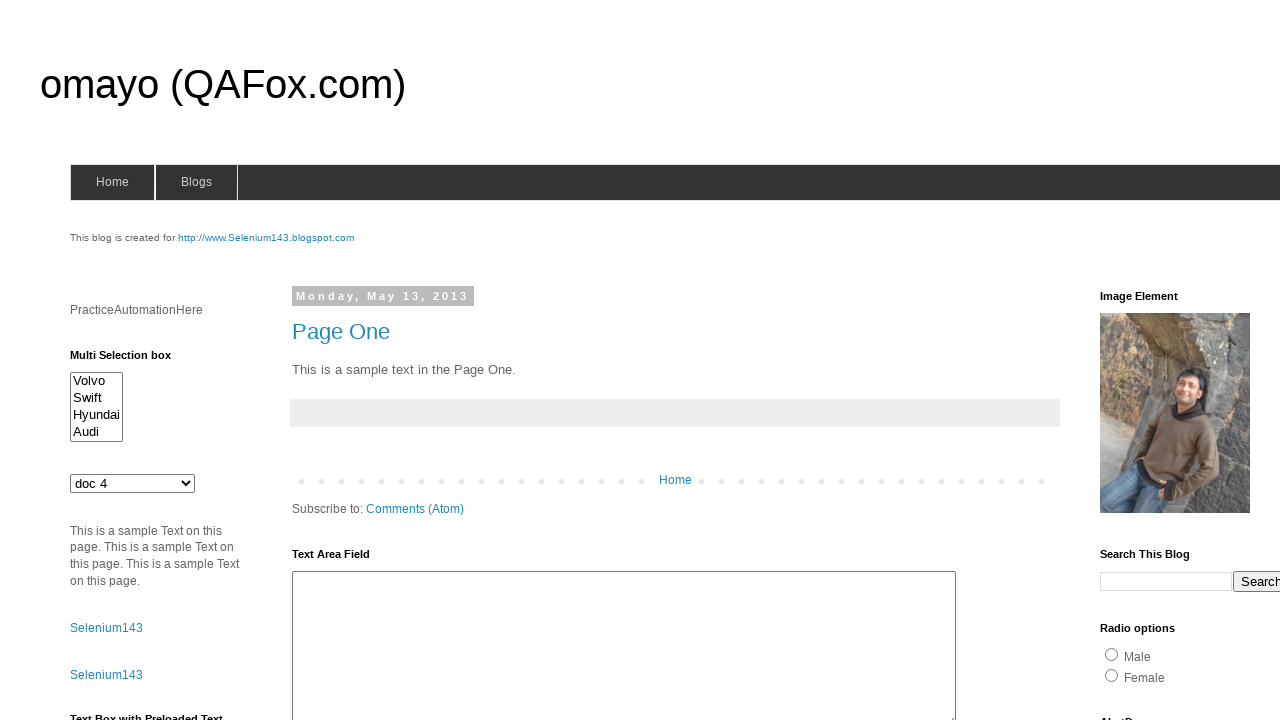

Selected dropdown option by visible text 'doc 3' on select#drop1
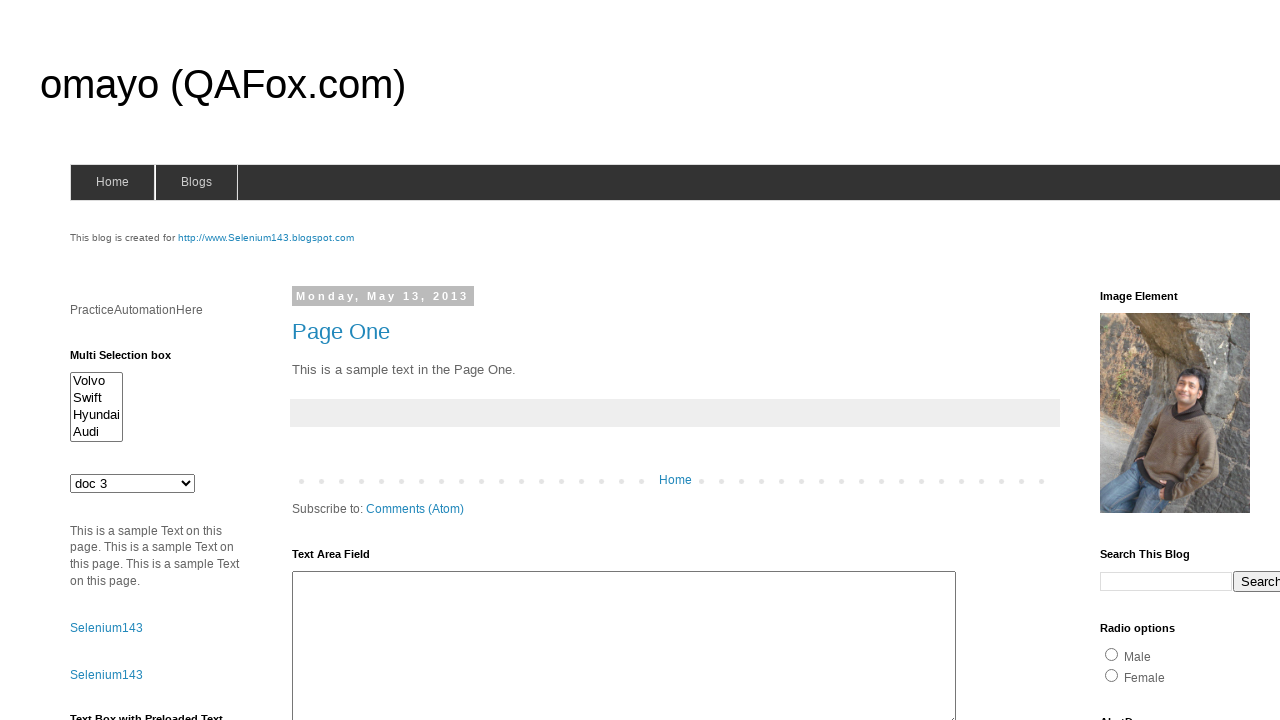

Retrieved selected option text: doc 3

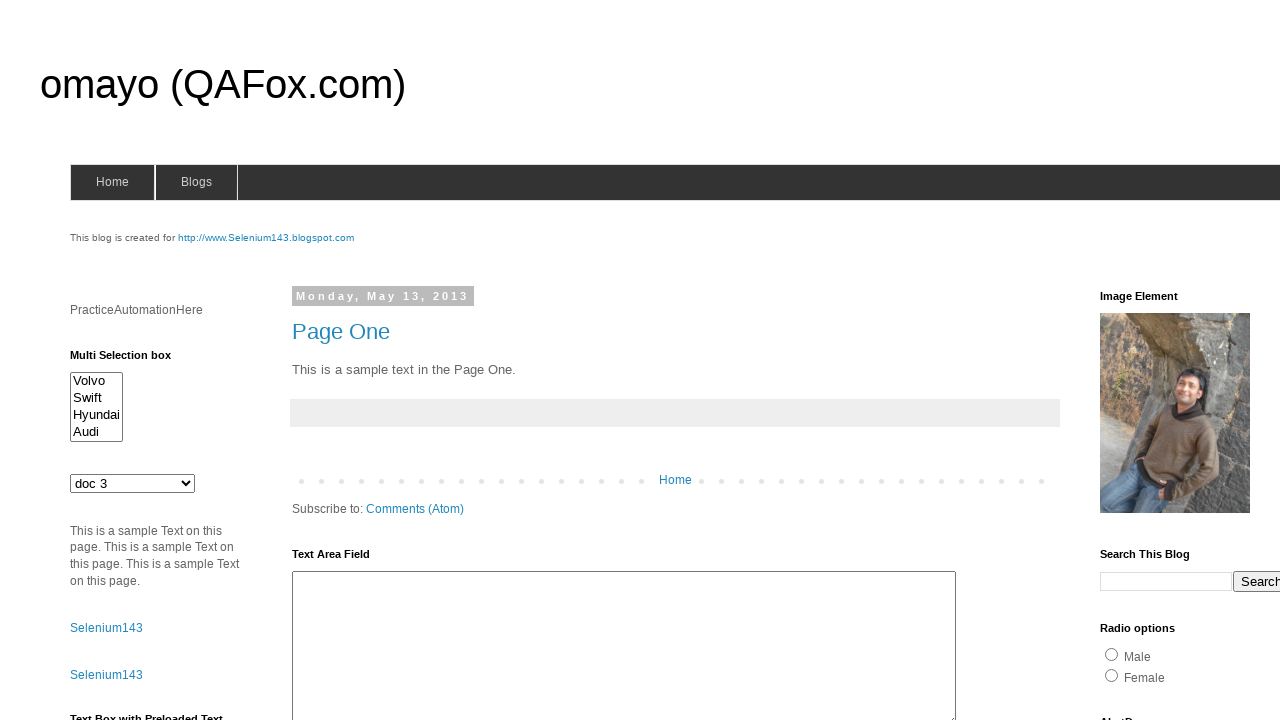

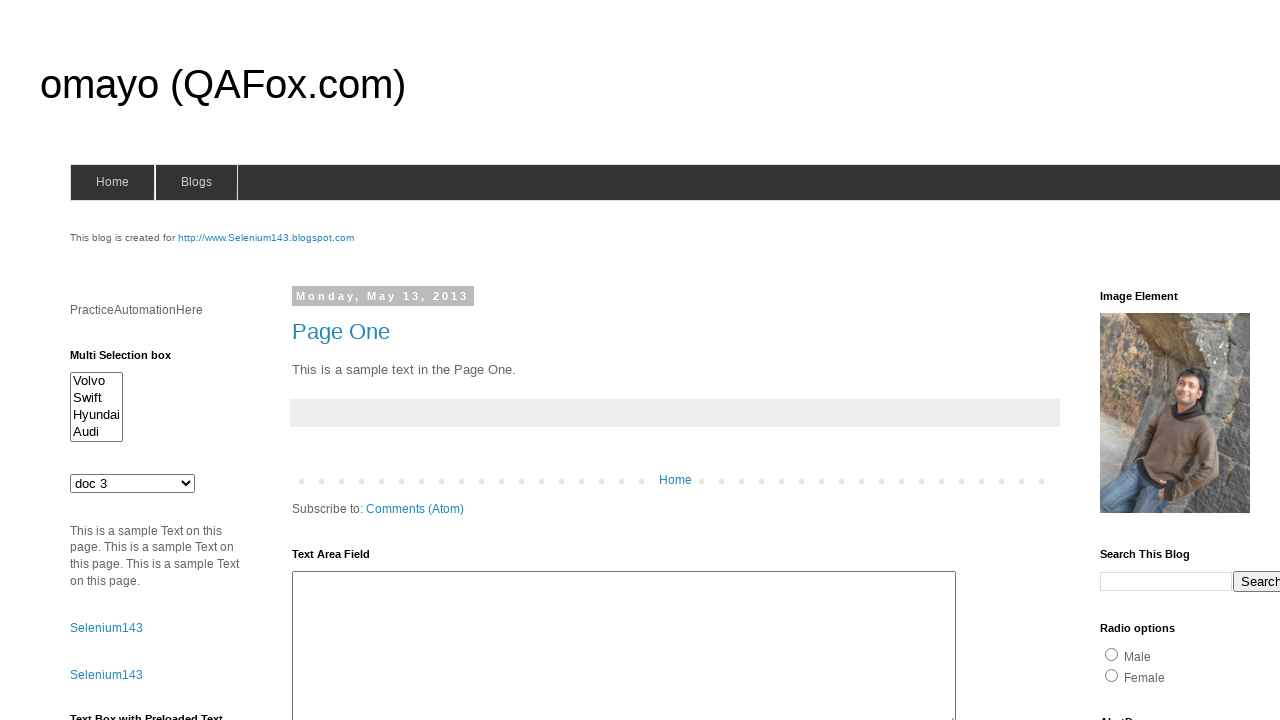